Tests context menu functionality by right-clicking on a designated area and handling the alert

Starting URL: https://the-internet.herokuapp.com

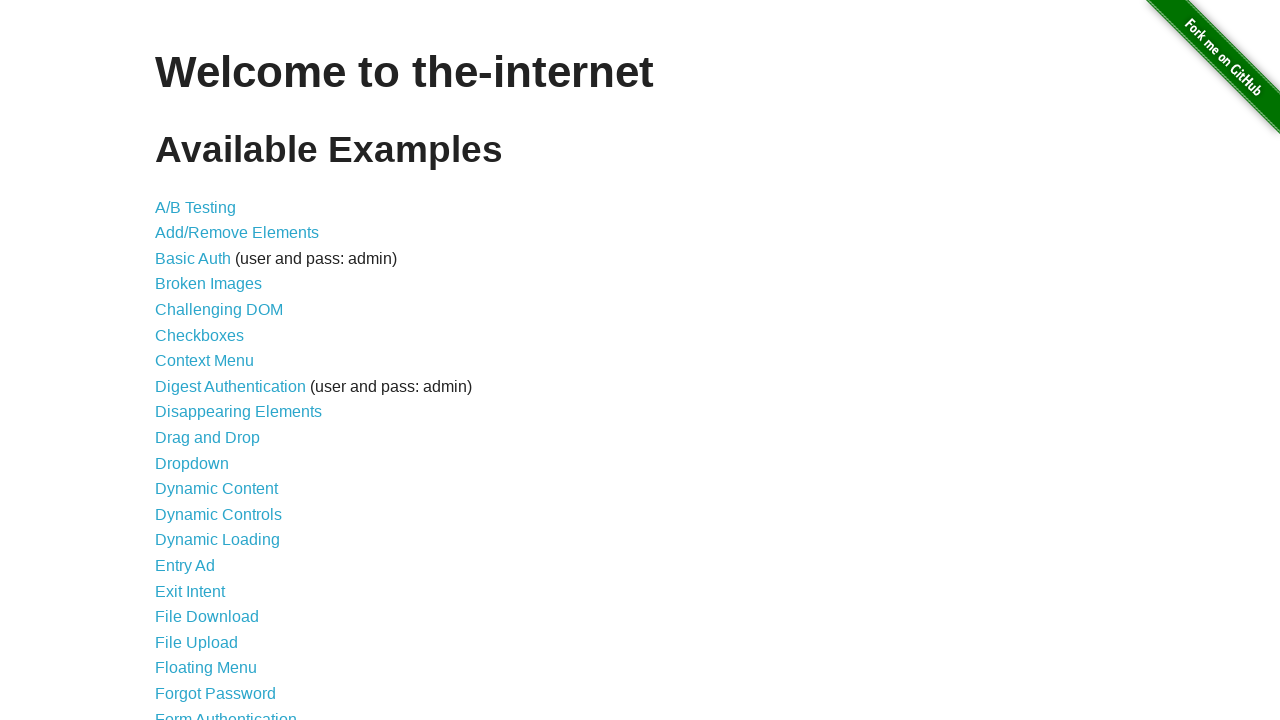

Clicked link to navigate to context menu page at (204, 361) on xpath=//a[@href='/context_menu']
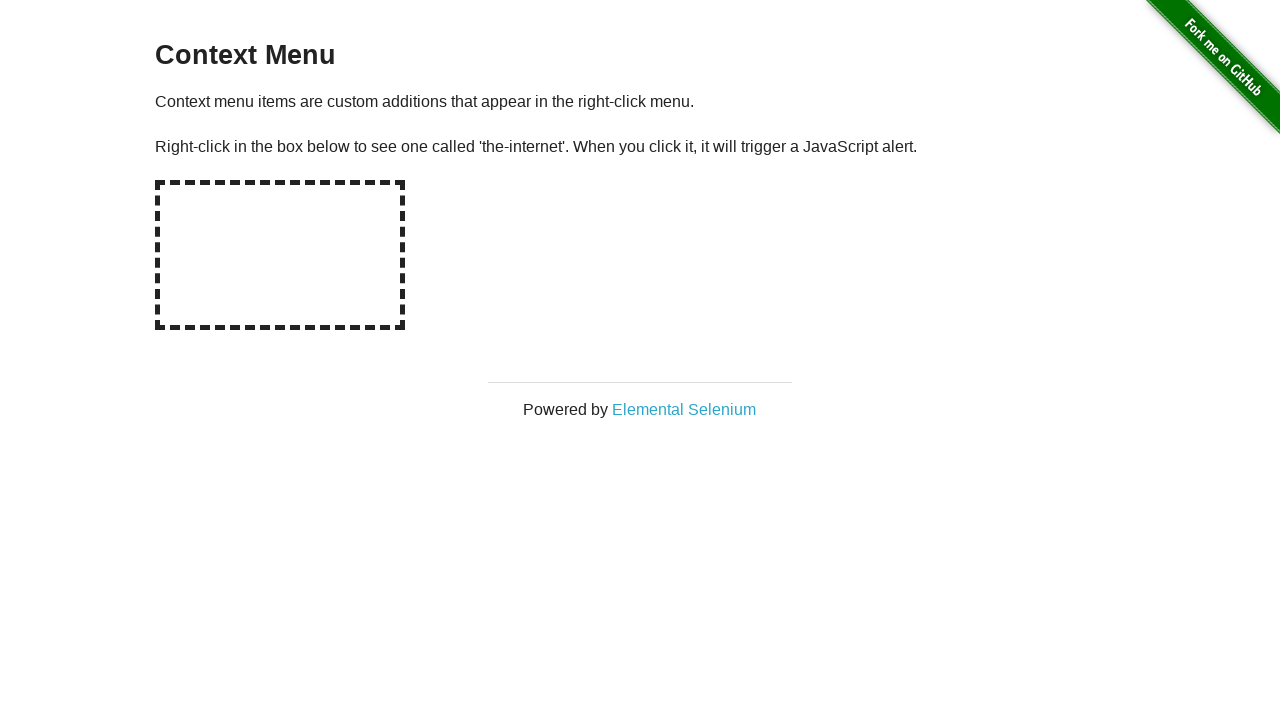

Right-clicked on the hot spot area to trigger context menu at (280, 255) on //div[@id='hot-spot']
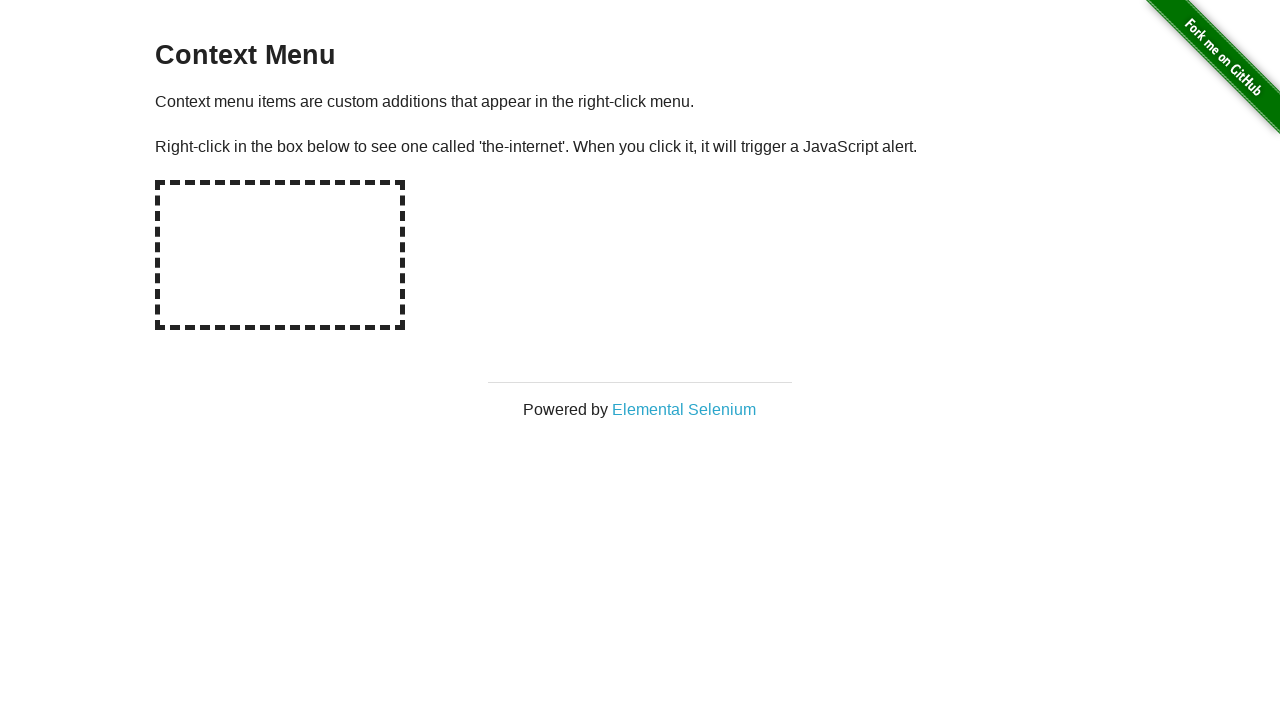

Set up alert dialog handler to accept dialogs
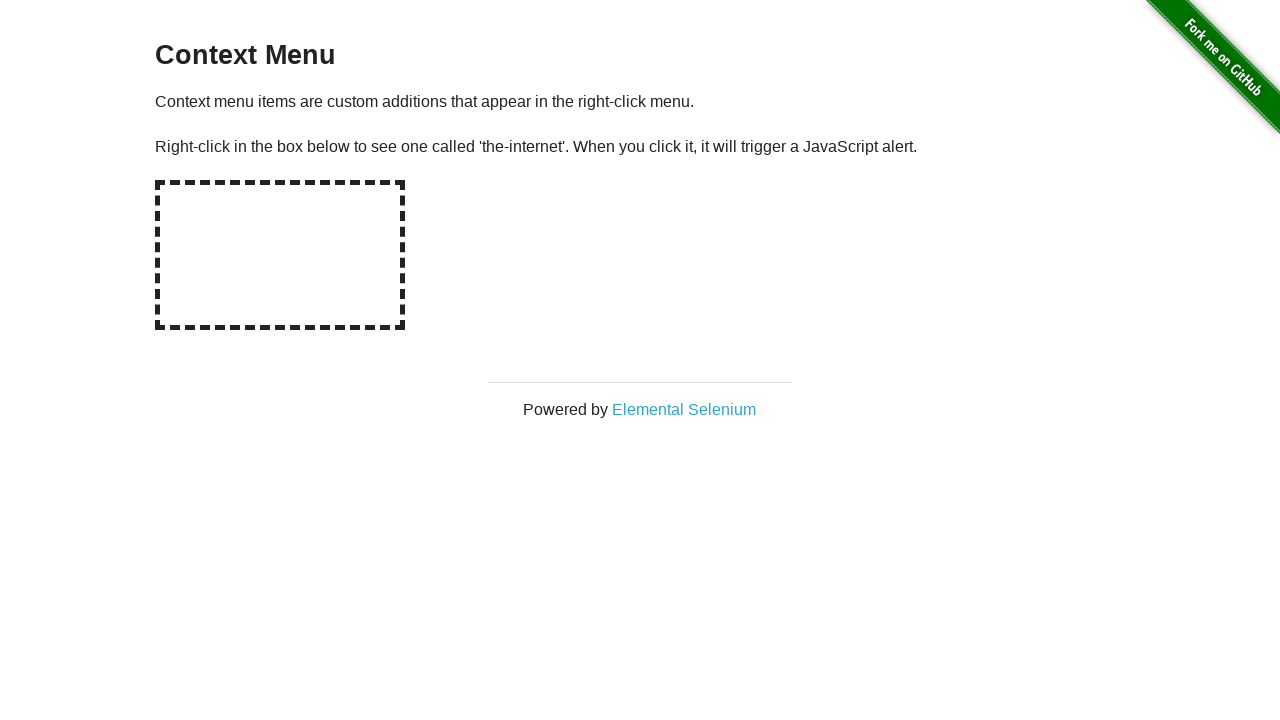

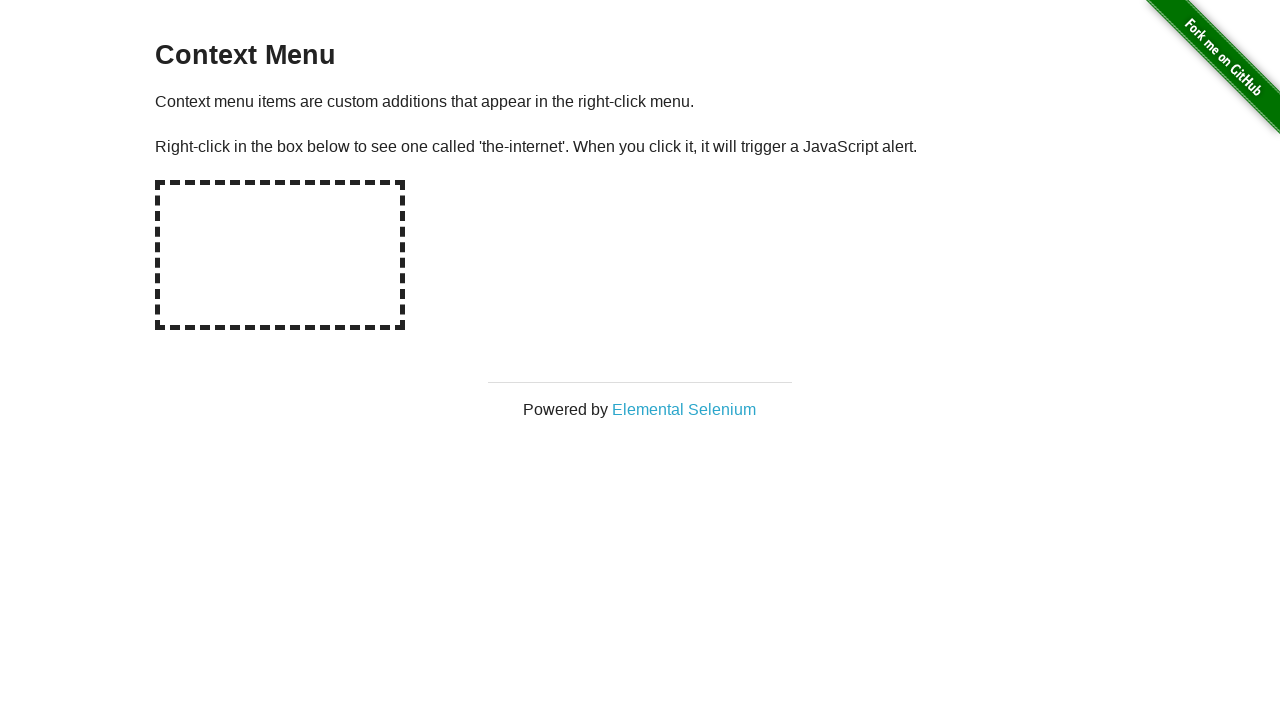